Tests finding an element by ID and verifying its text content on a locators example page

Starting URL: https://kristinek.github.io/site/examples/locators

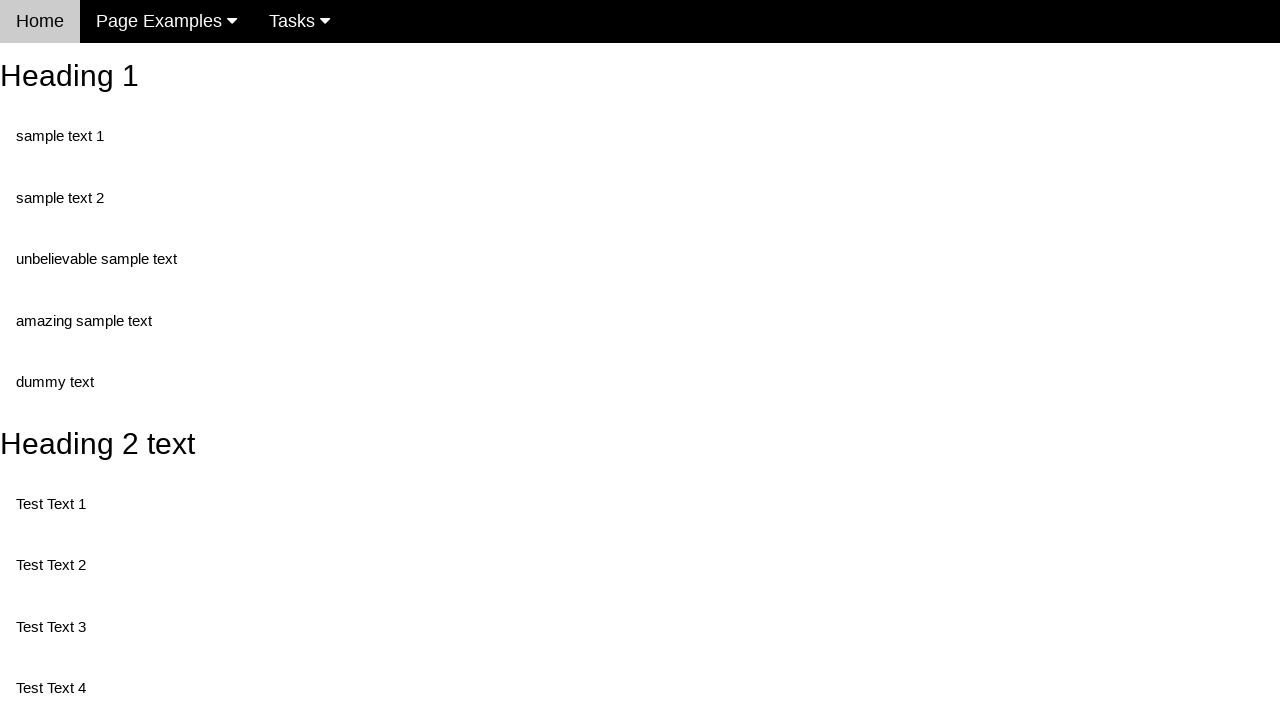

Navigated to locators example page
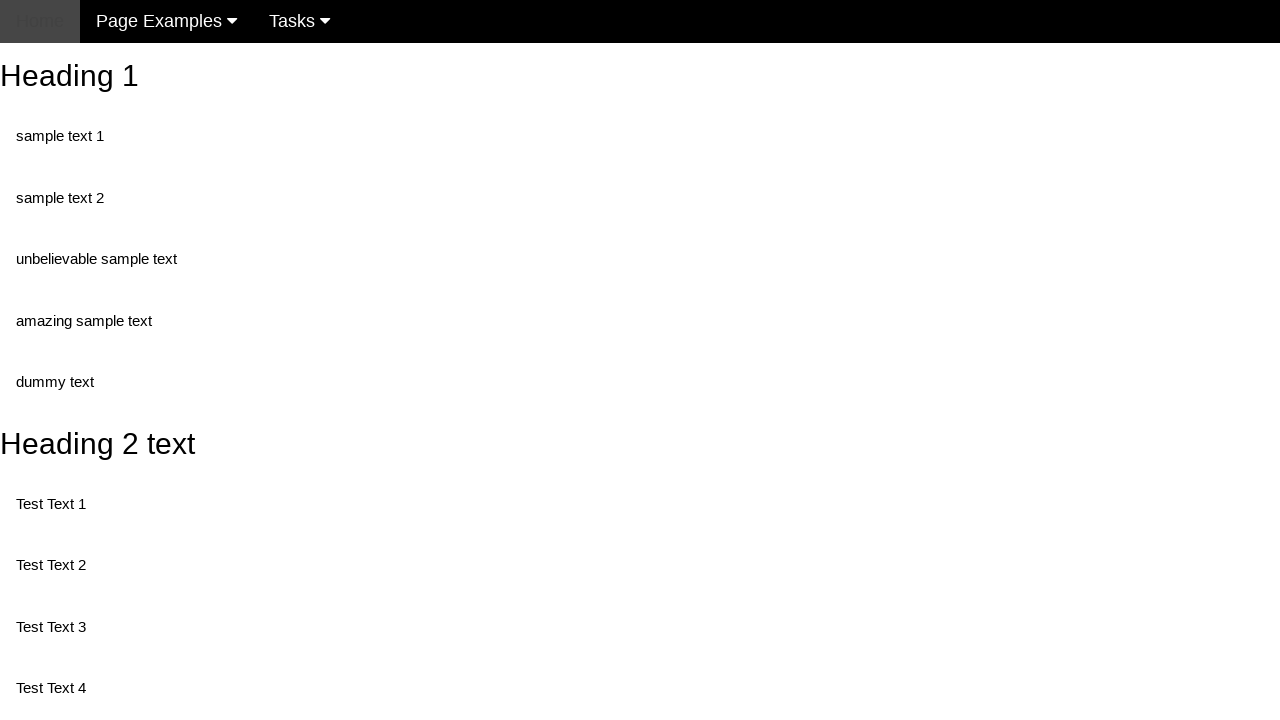

Found element by ID 'heading_1' and retrieved its text content
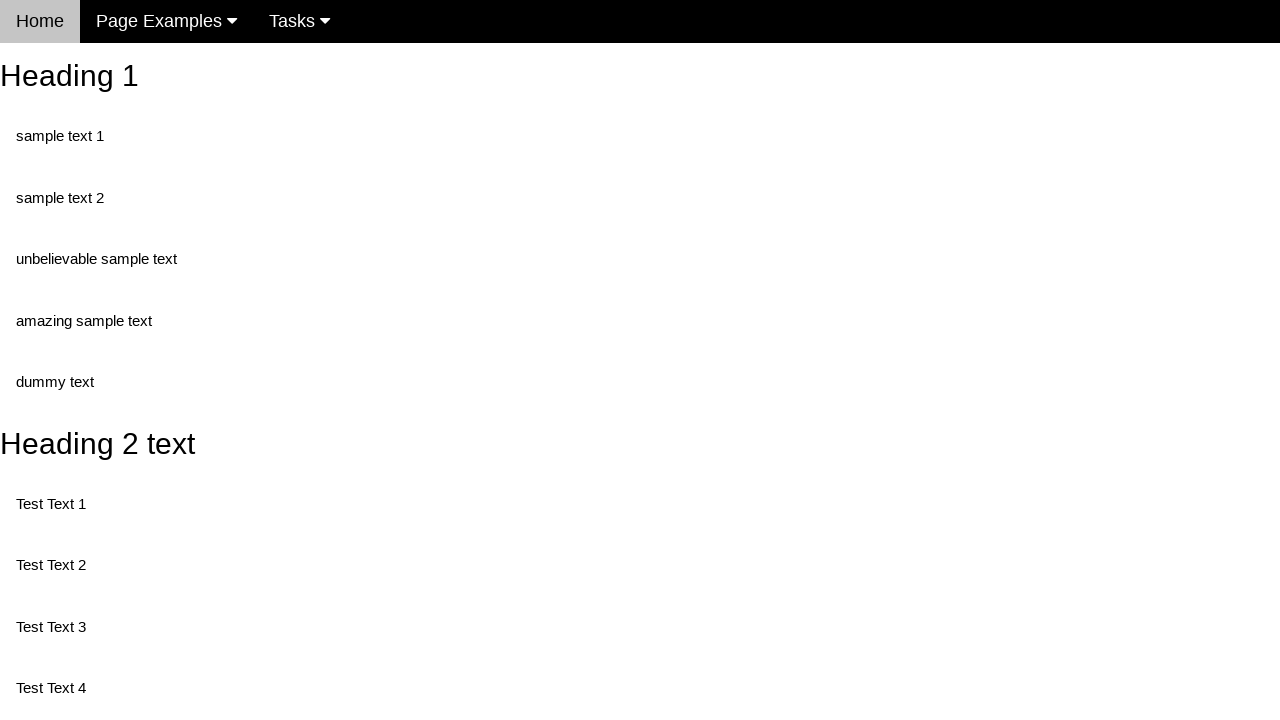

Printed heading text: Heading 1
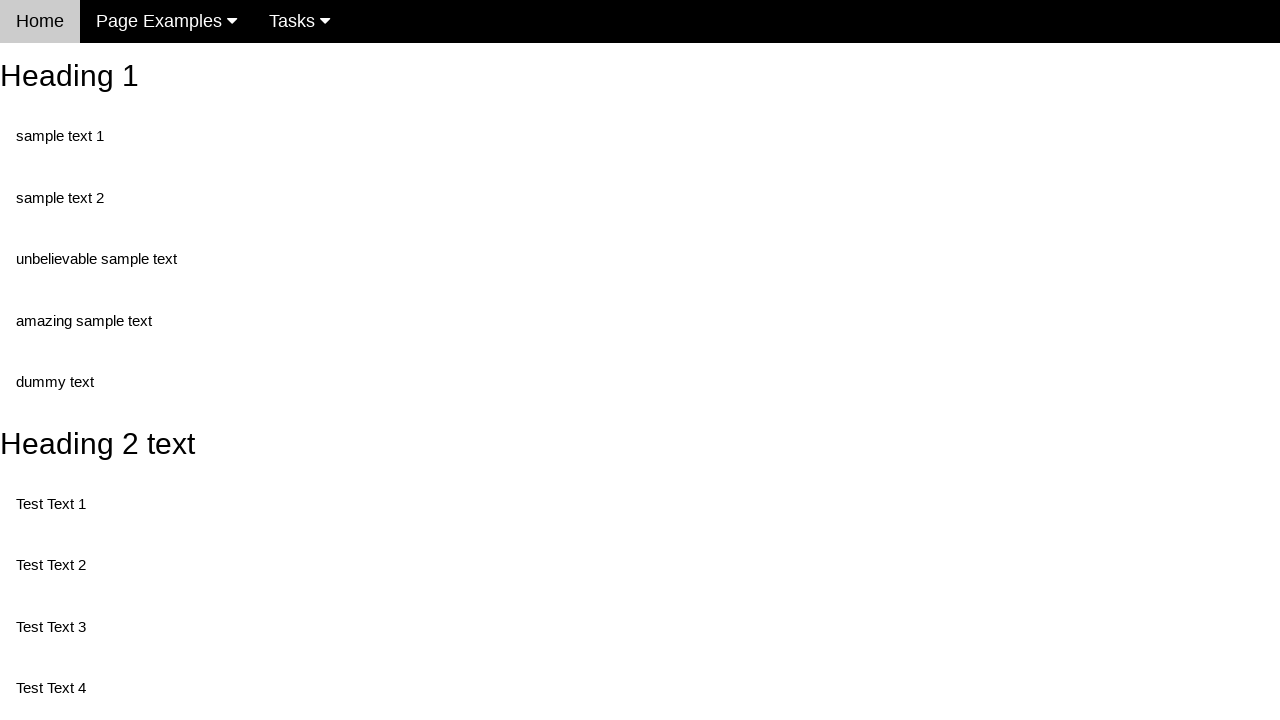

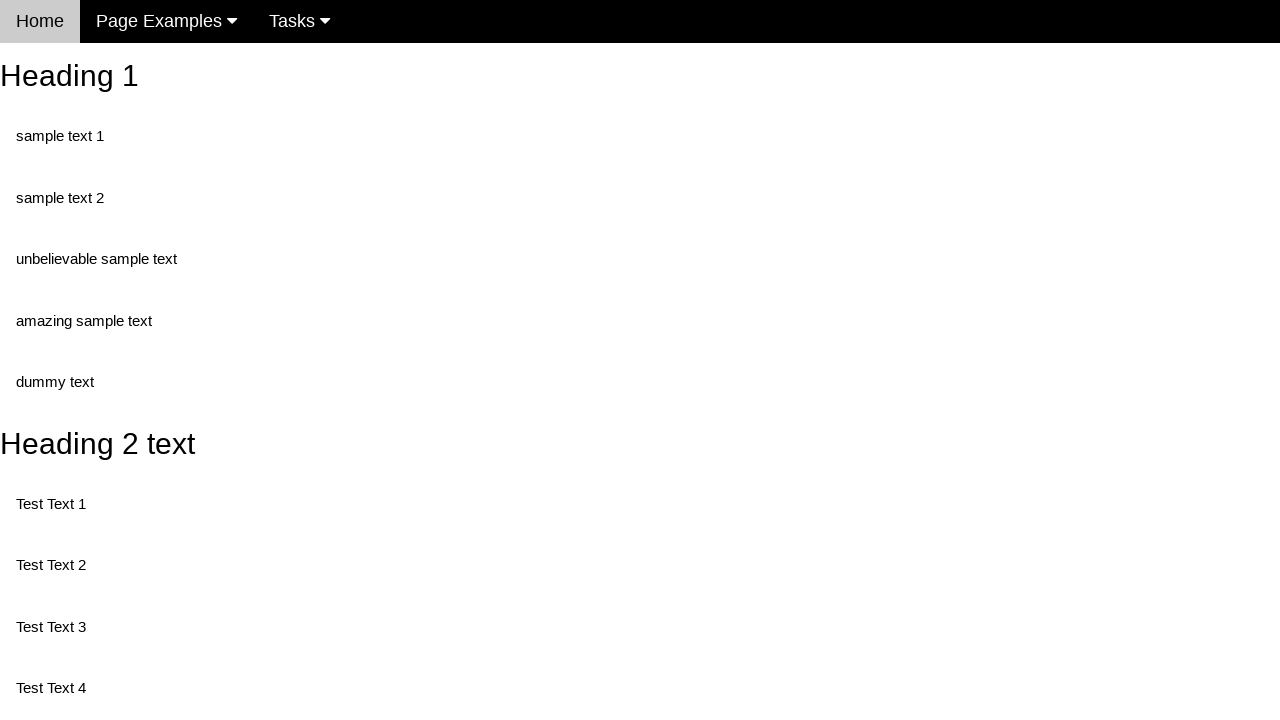